Tests static dropdown functionality by selecting options using different methods: by index, by visible text, and by value. Verifies dropdown interactions on a practice page.

Starting URL: https://rahulshettyacademy.com/dropdownsPractise/

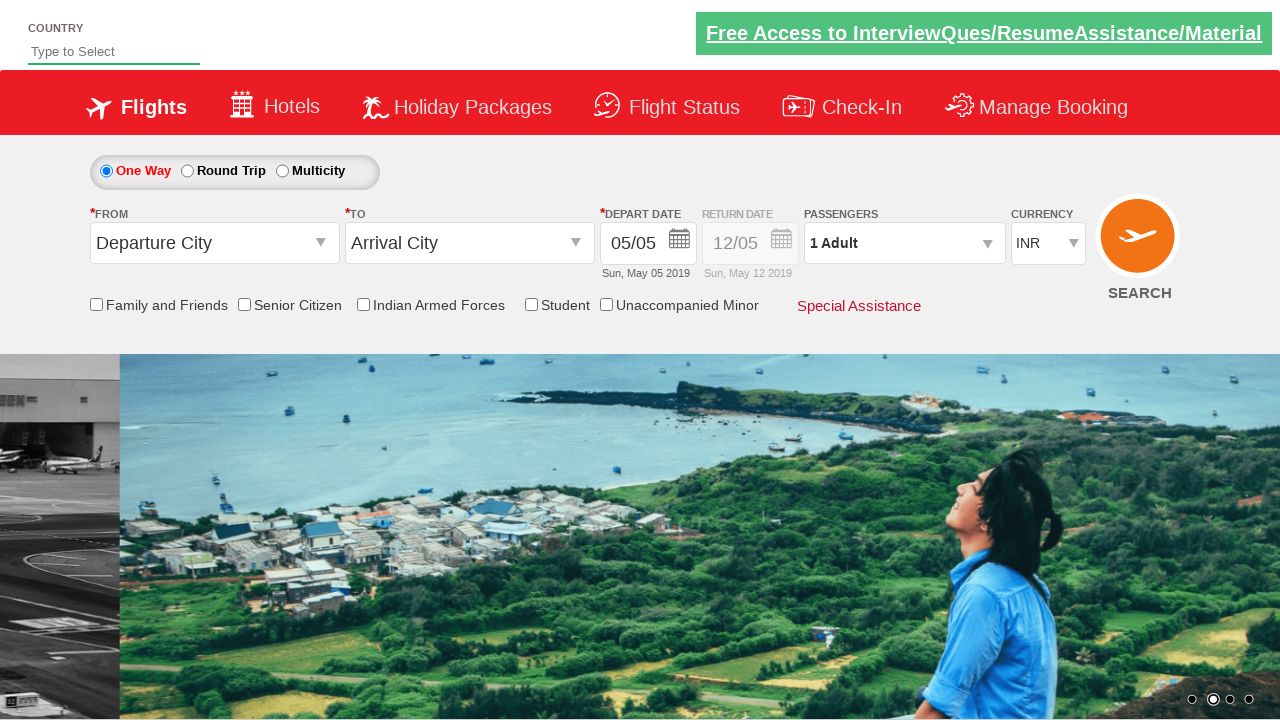

Waited for currency dropdown to be visible
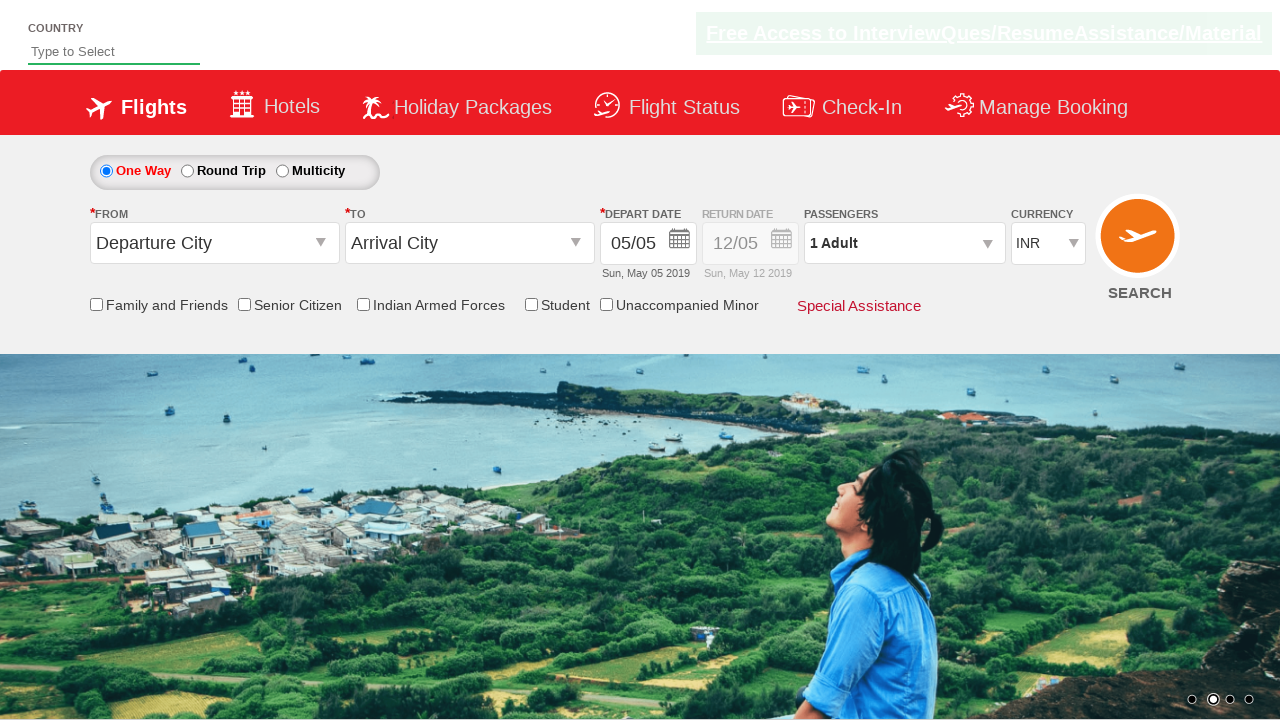

Selected dropdown option by index 3 on #ctl00_mainContent_DropDownListCurrency
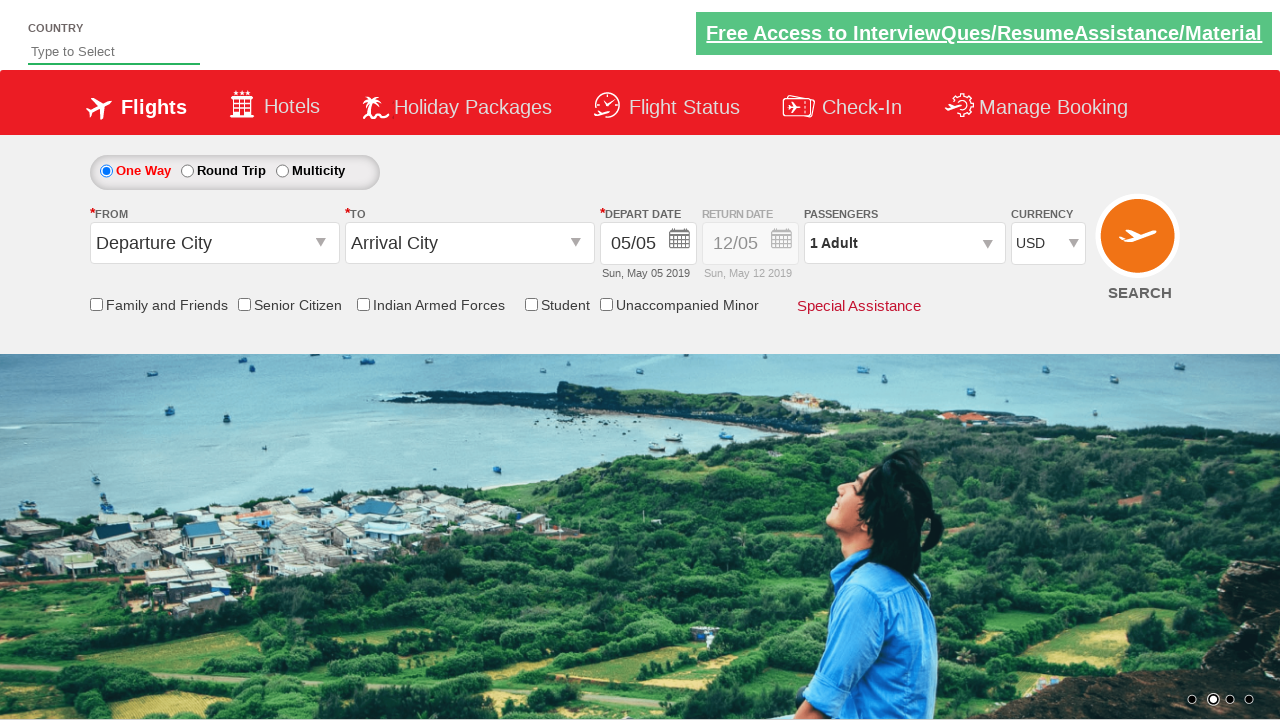

Selected dropdown option 'AED' by visible text on #ctl00_mainContent_DropDownListCurrency
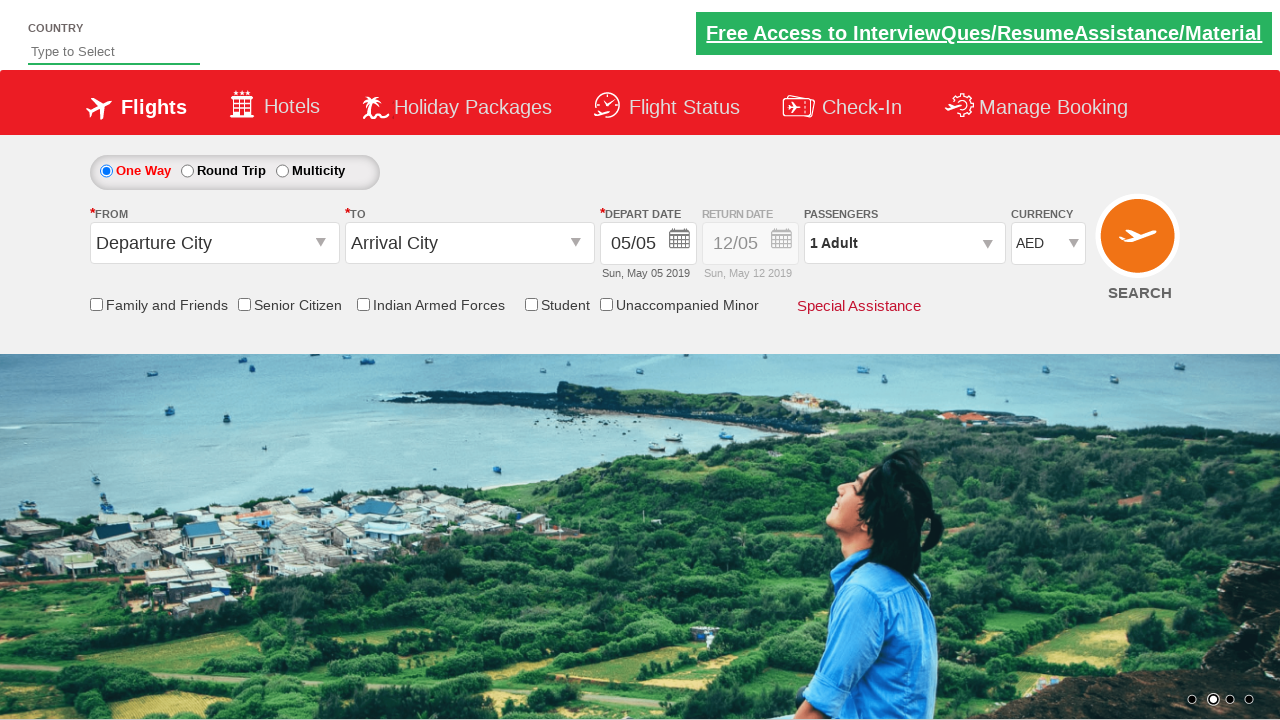

Selected dropdown option 'INR' by value on #ctl00_mainContent_DropDownListCurrency
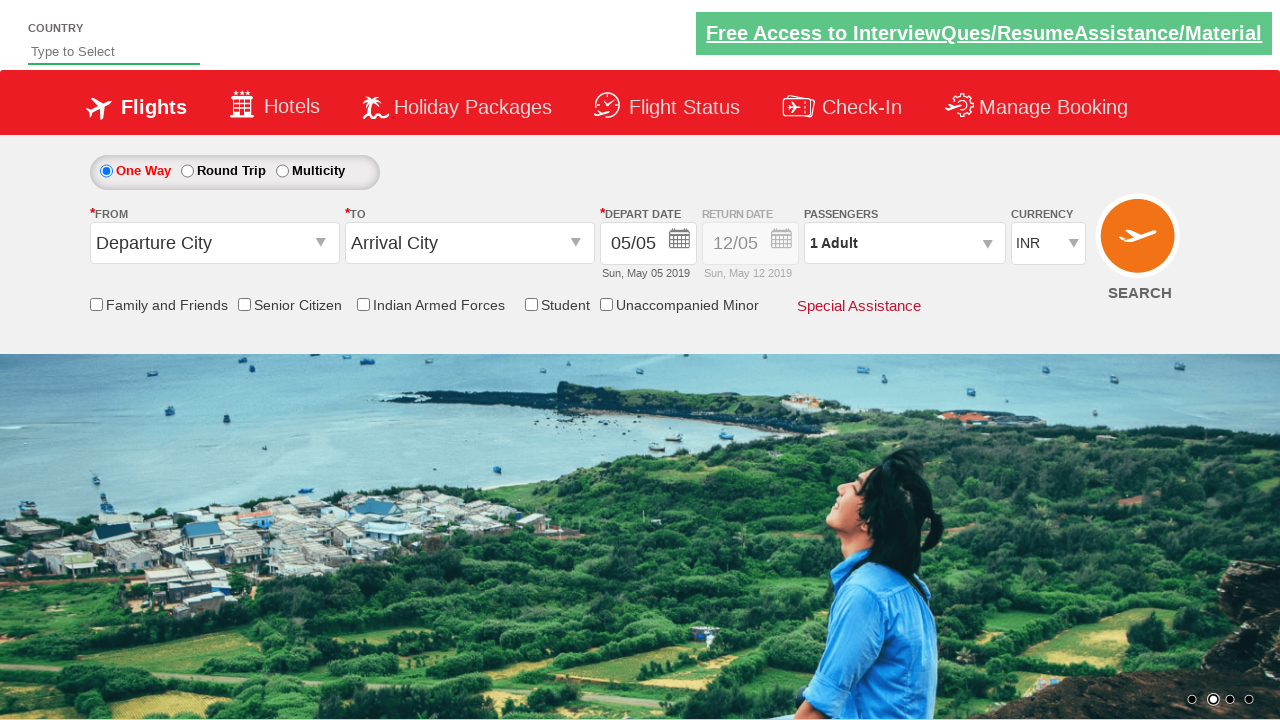

Verified that dropdown value is 'INR' as expected
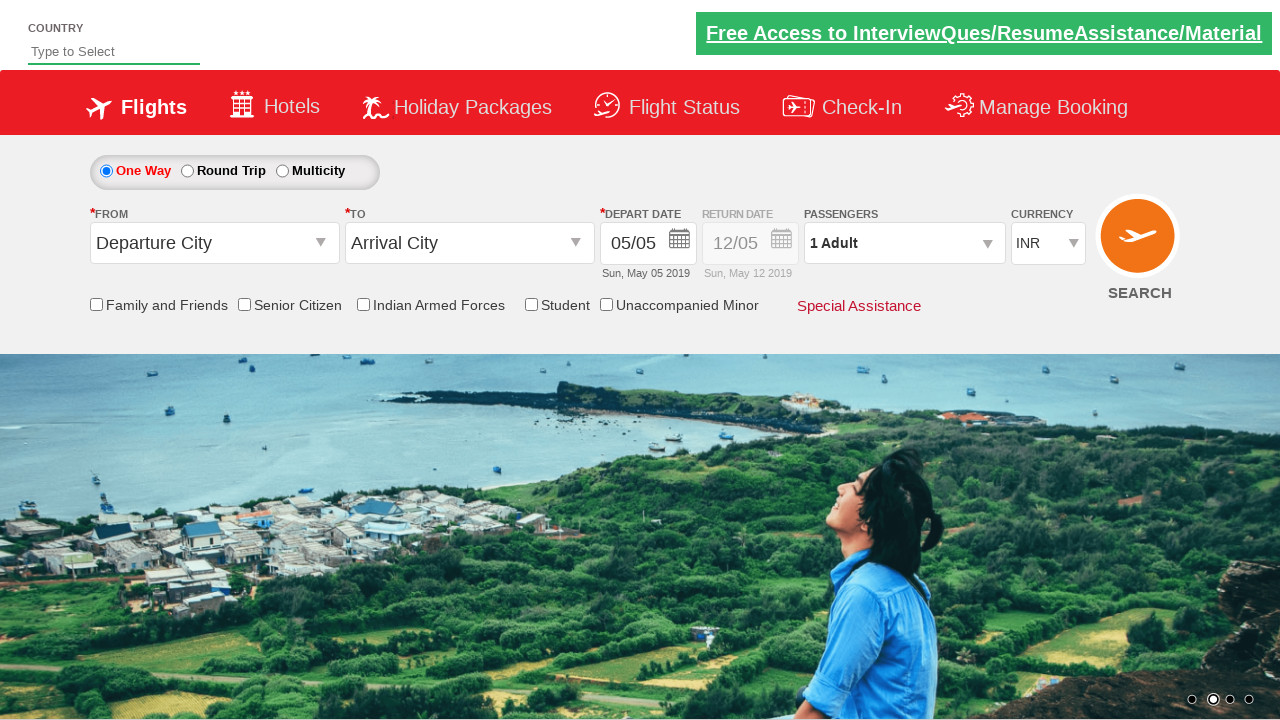

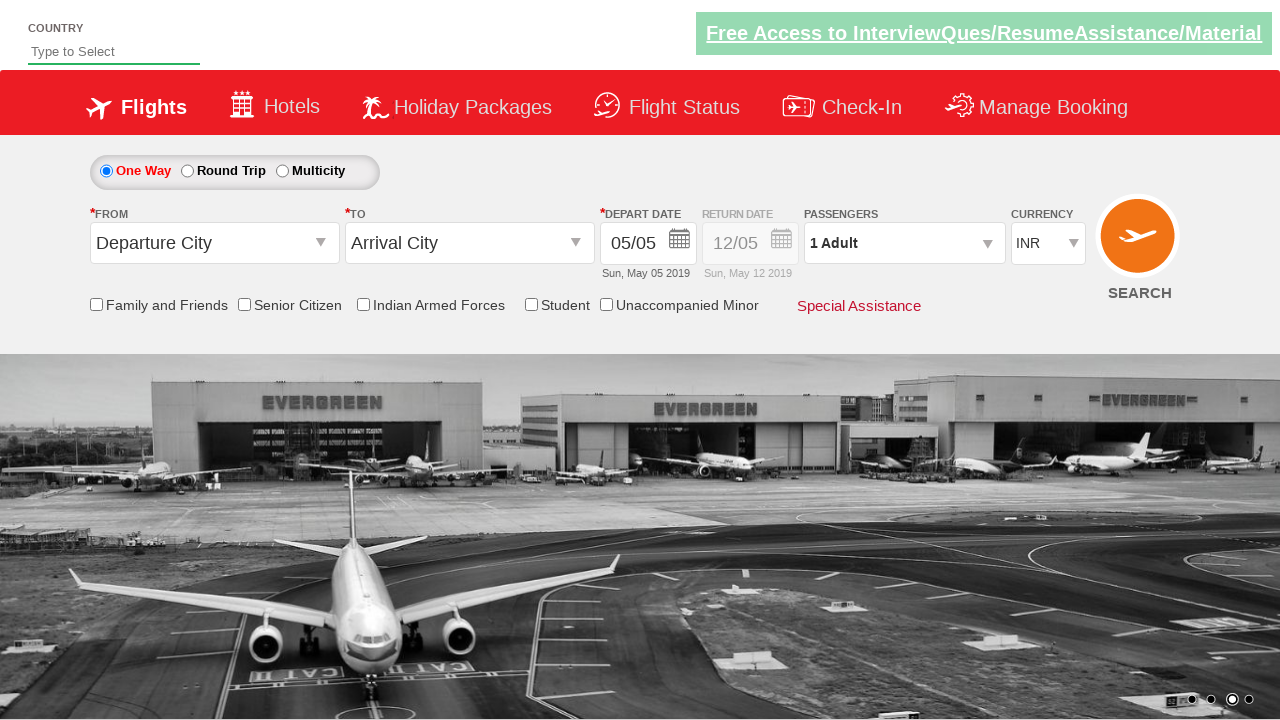